Navigates to a Medium article page, maximizes the window, and verifies the page title

Starting URL: https://medium.com/@meM03/cannot-find-the-declaration-of-element-project-in-pom-xml-1f06c8c73720

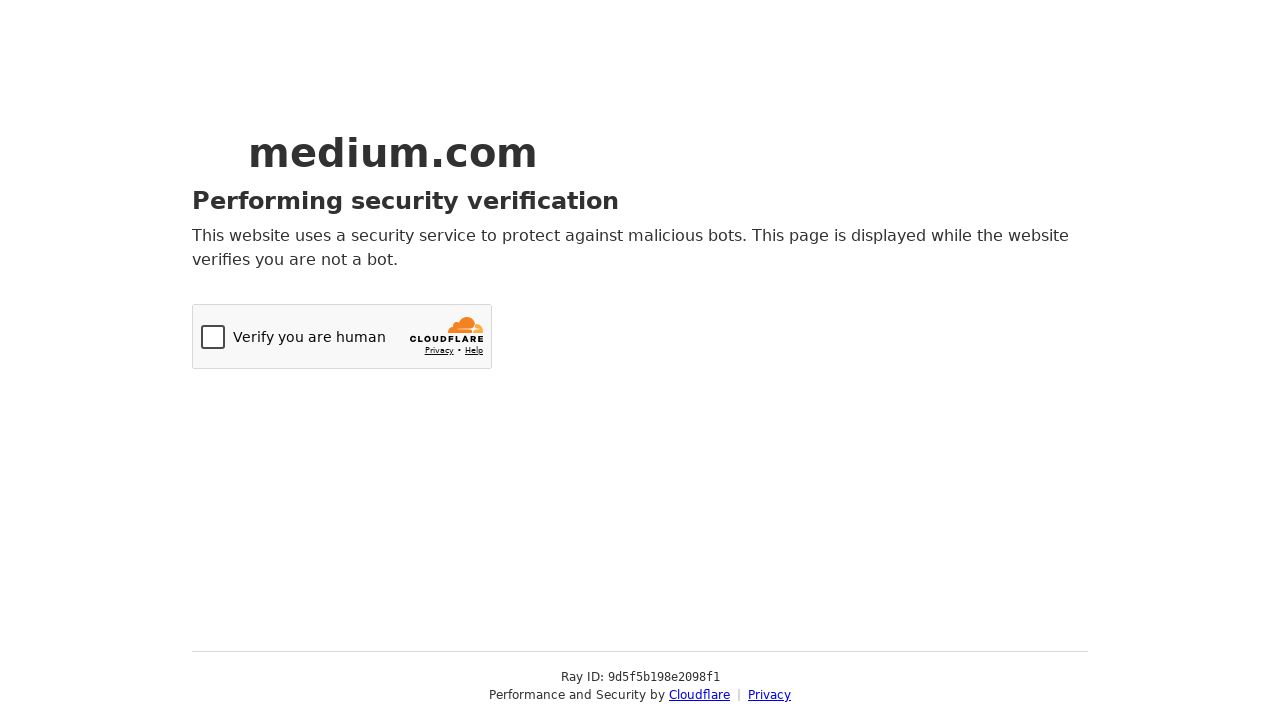

Navigated to Medium article page
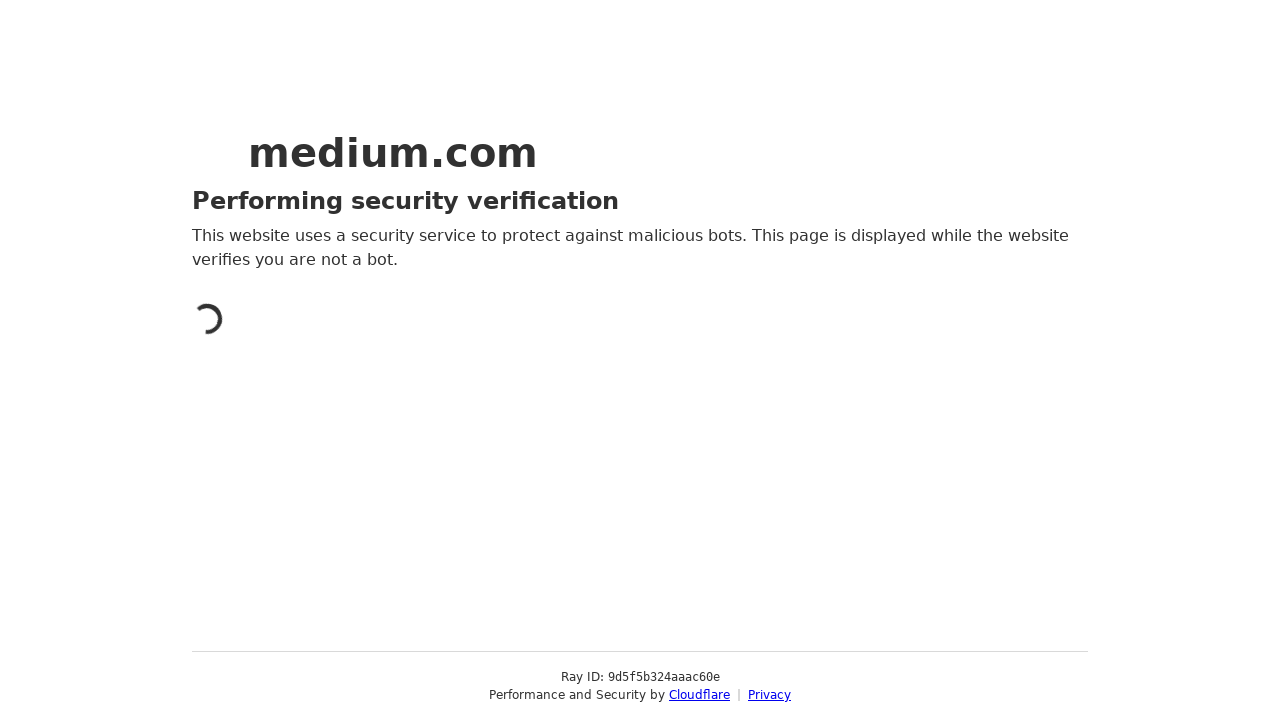

Set viewport size to 1920x1080
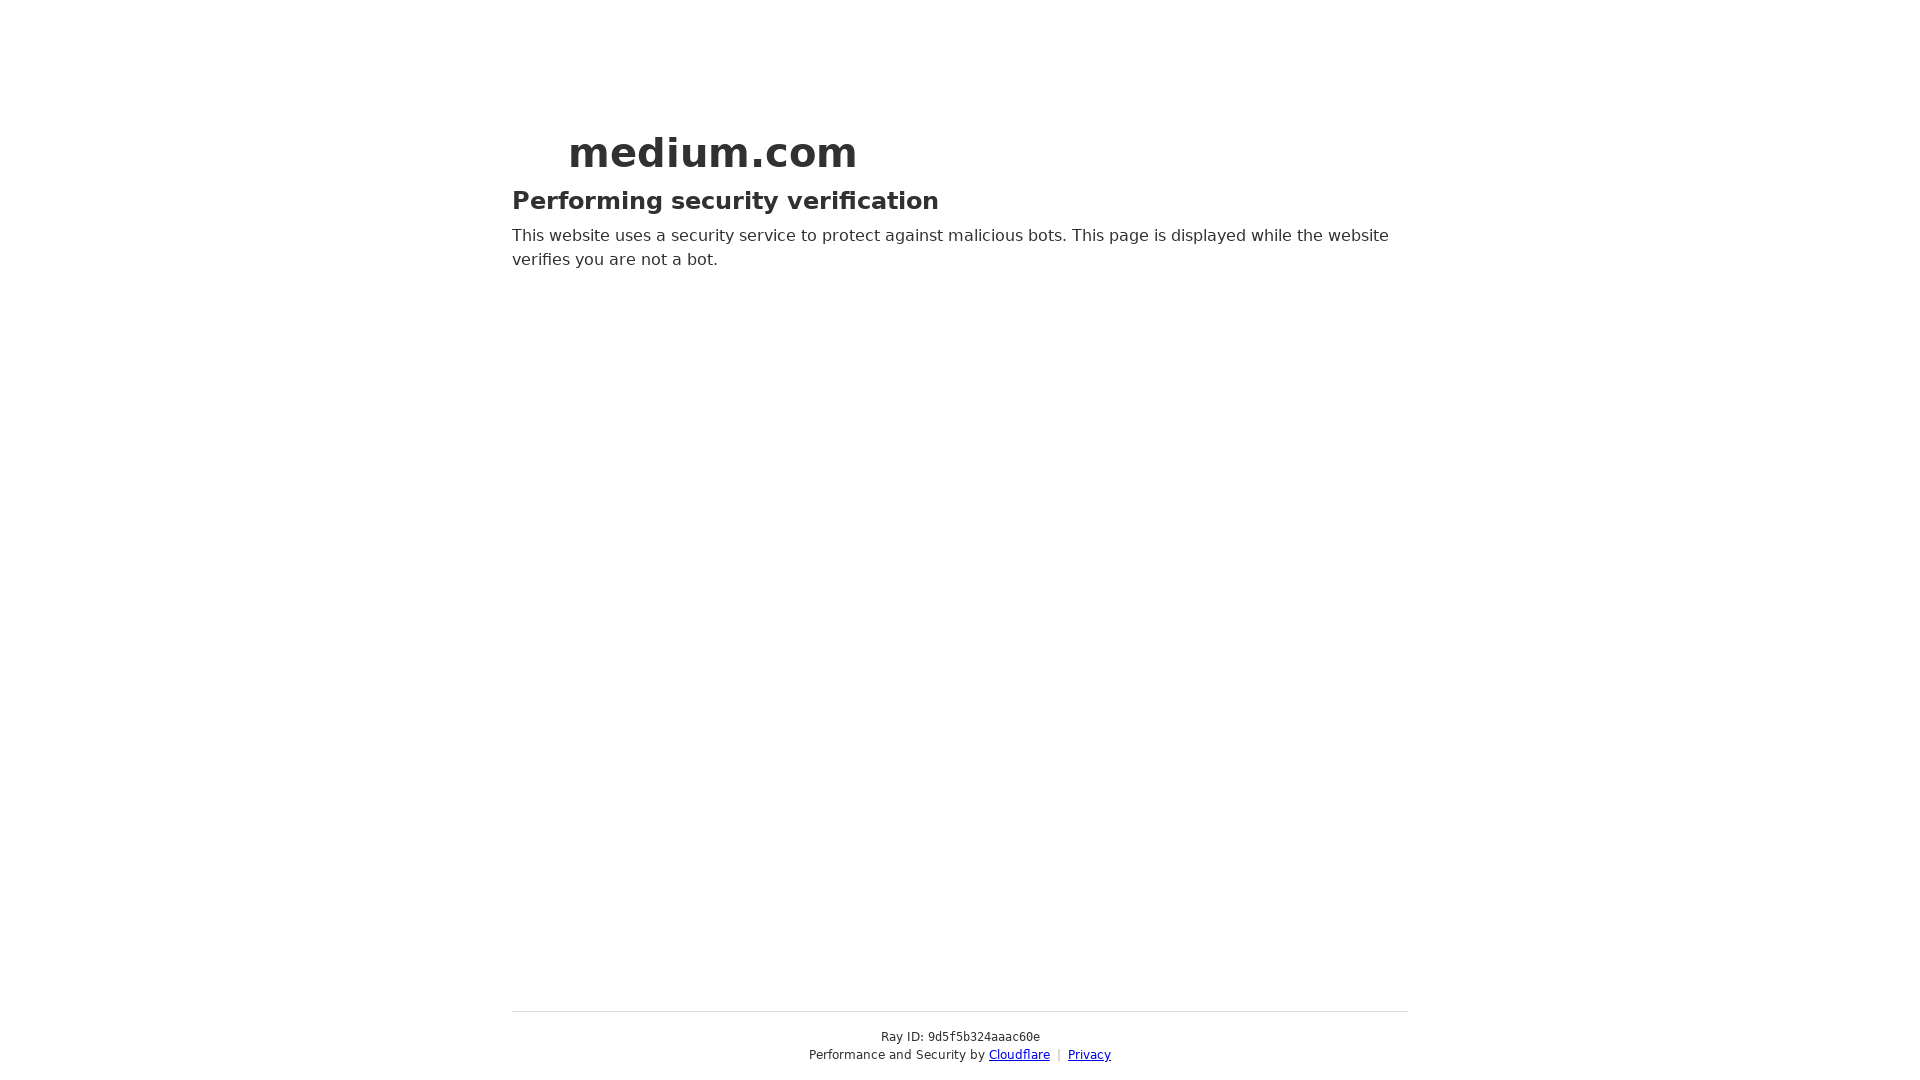

Retrieved page title: Just a moment...
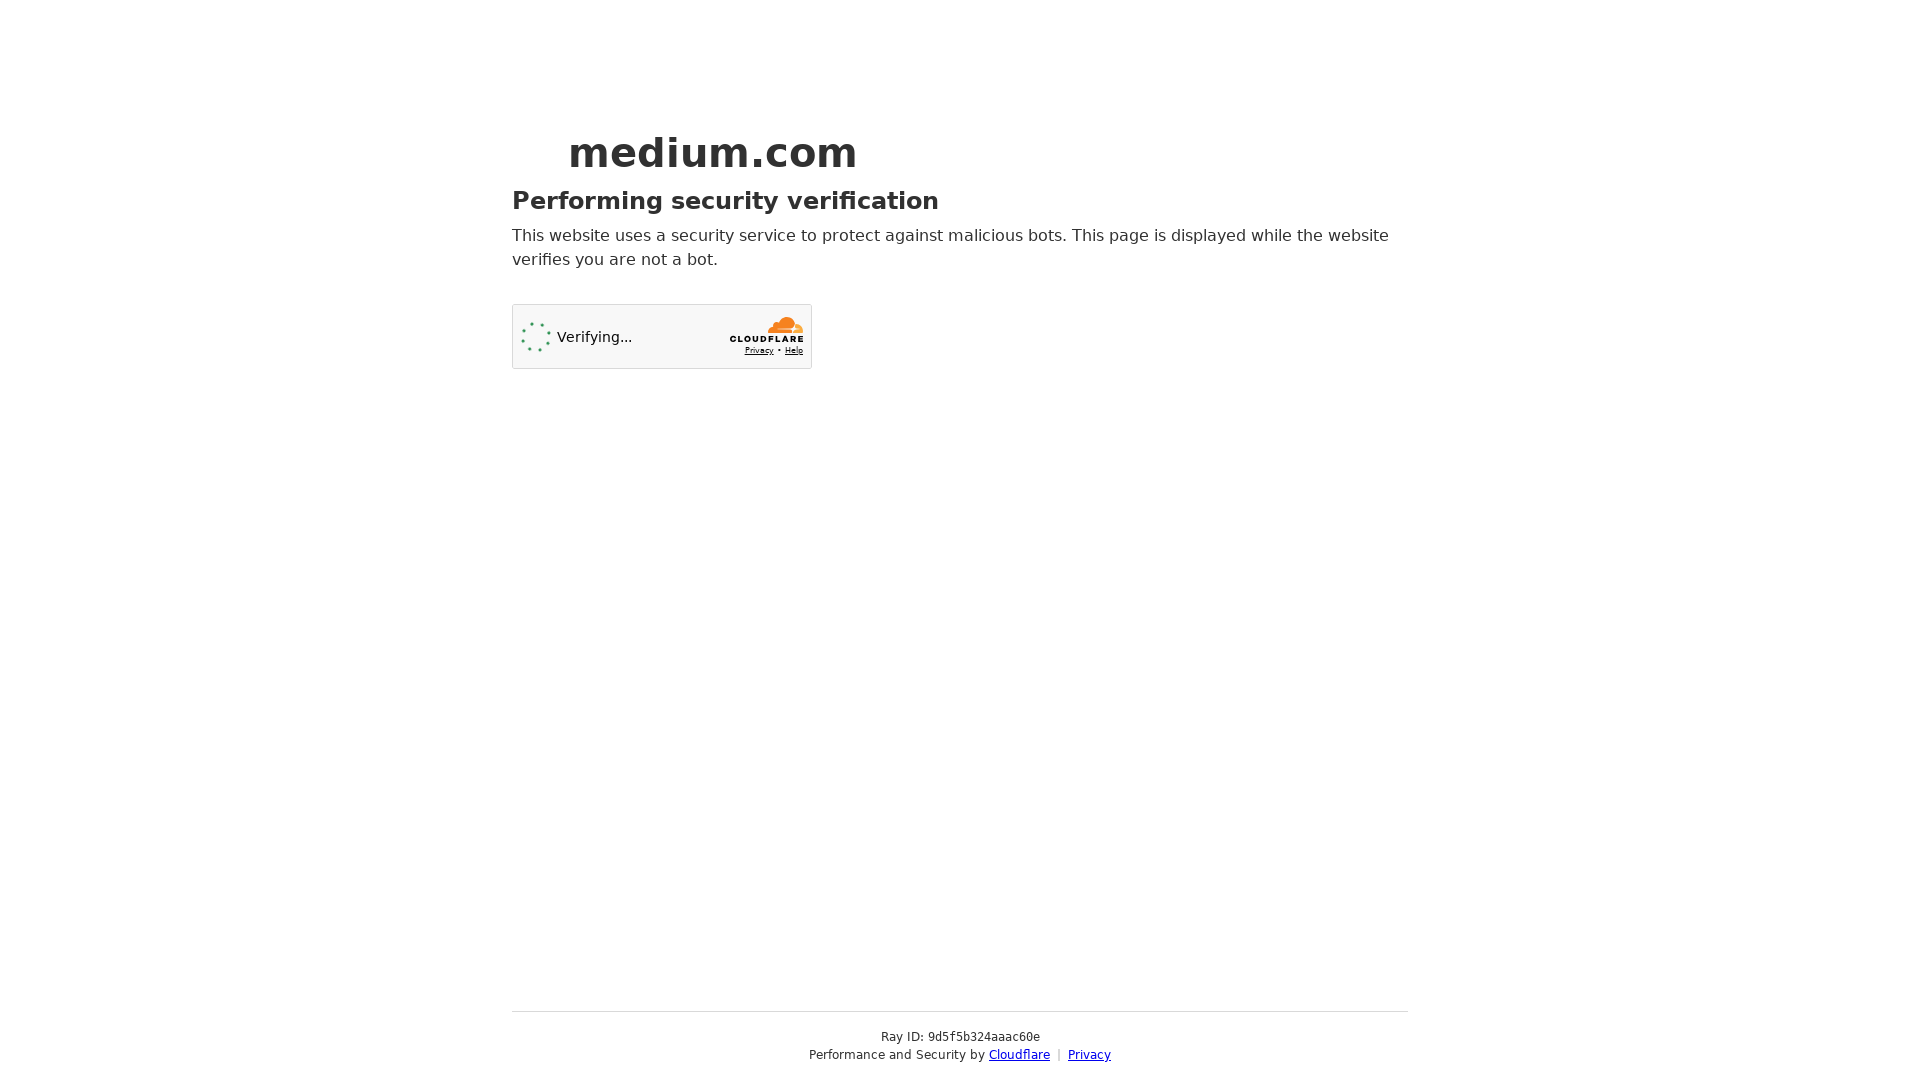

Page title verification failed - expected 'M-Medium' but got 'Just a moment...'
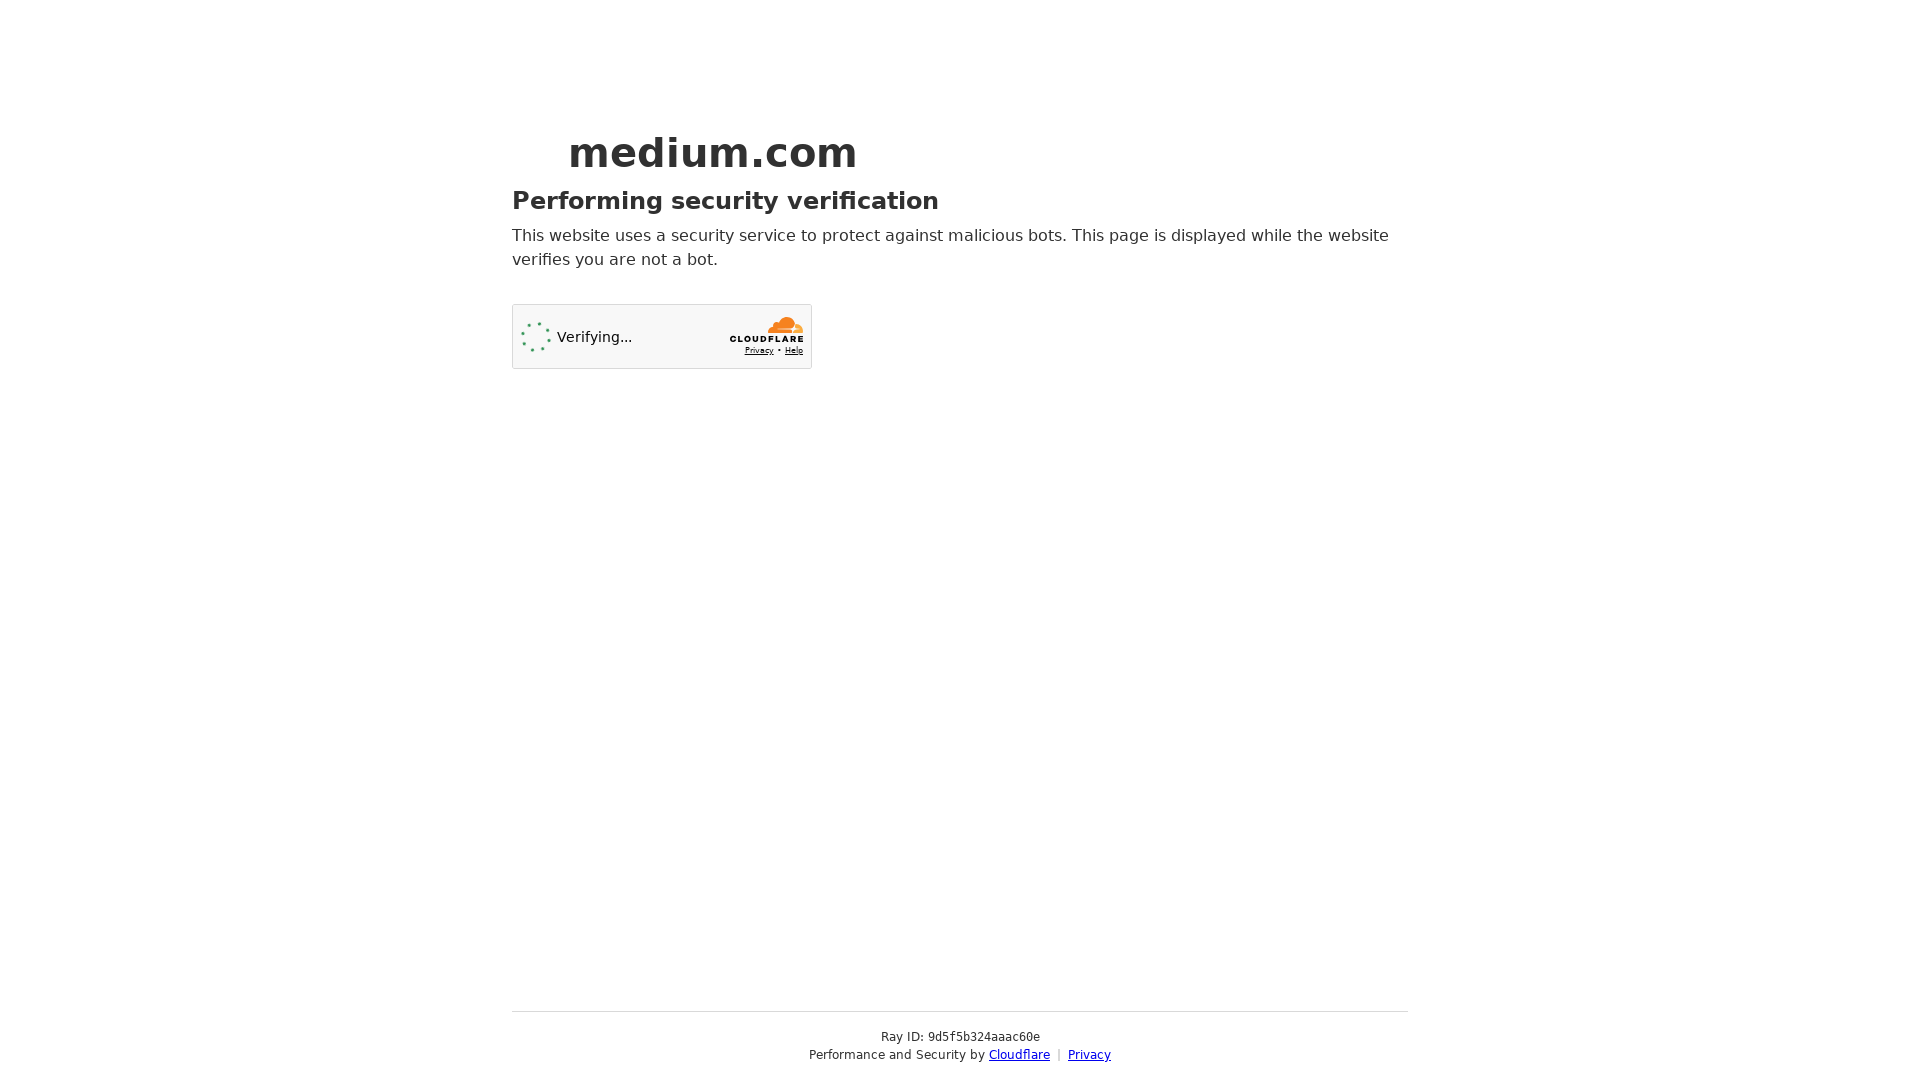

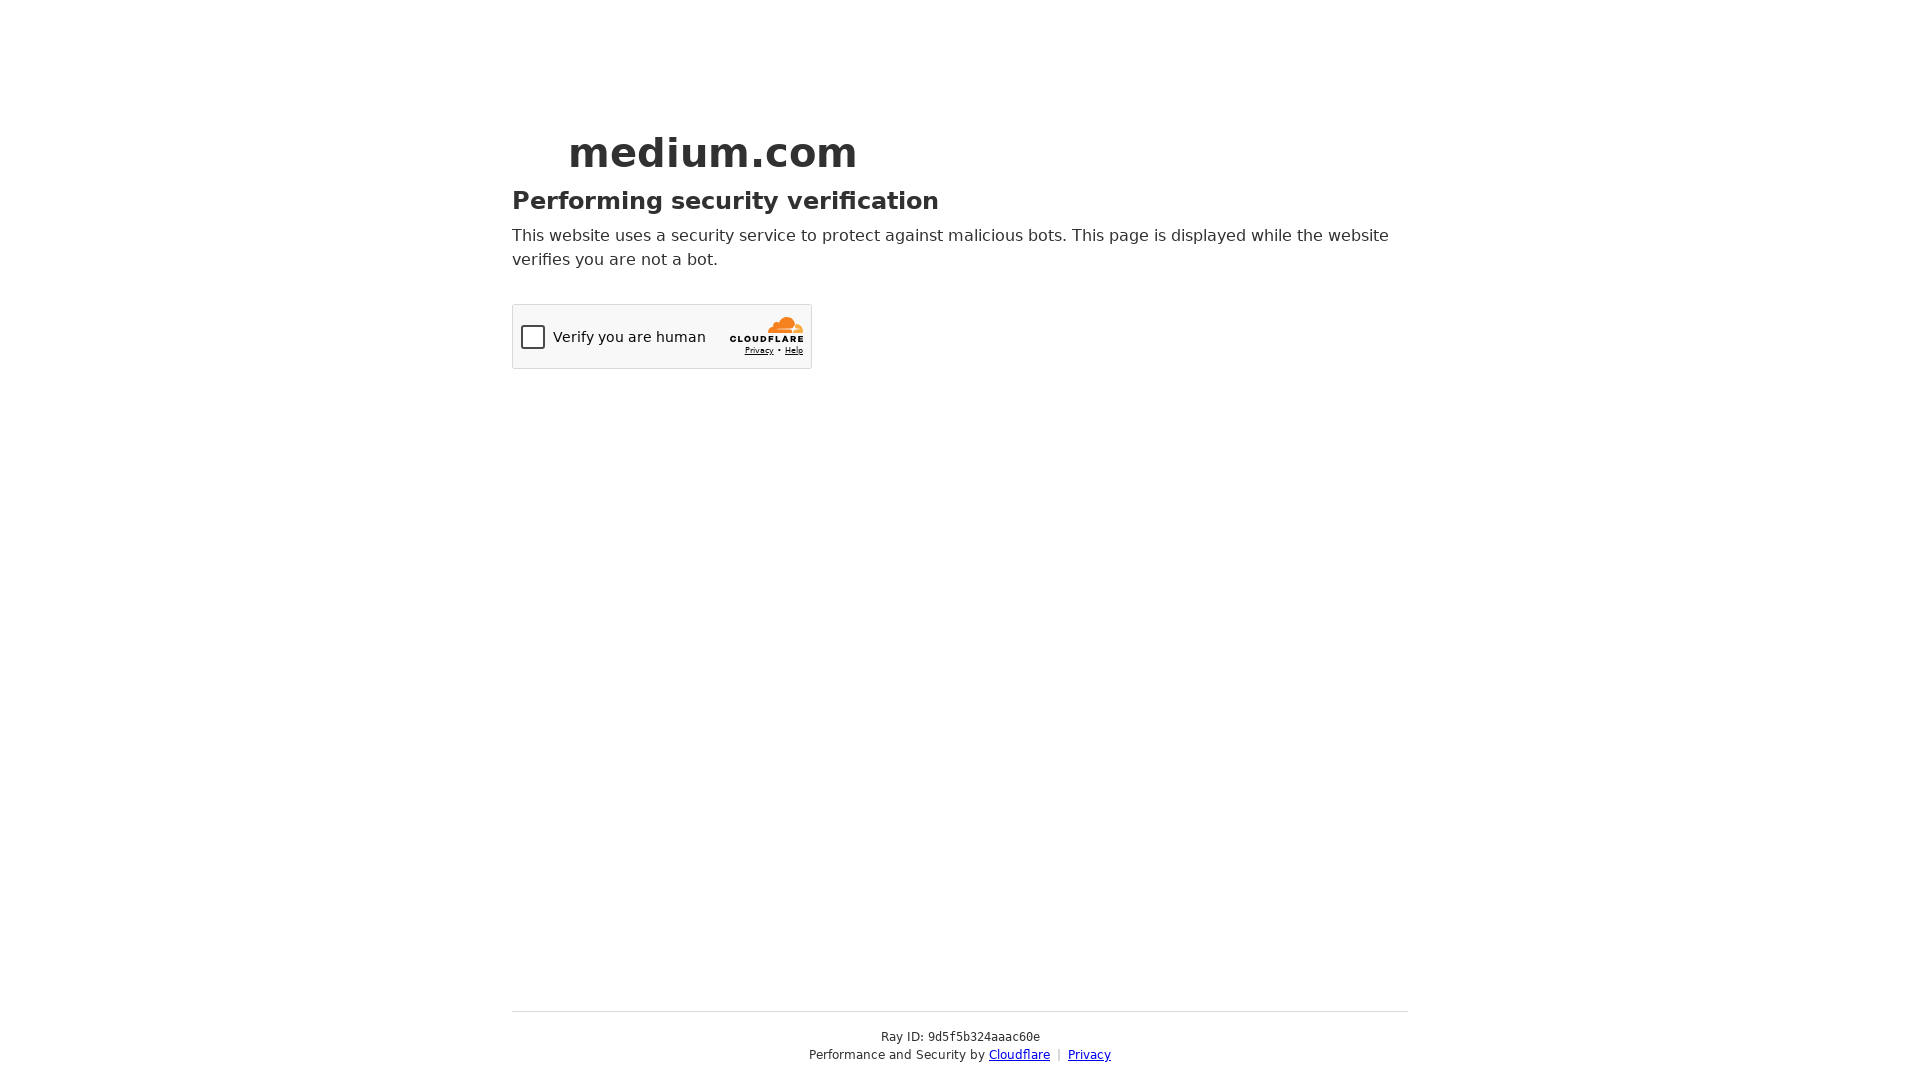